Tests a registration form by filling in first name, last name, and email fields, then submitting and verifying successful registration message

Starting URL: http://suninjuly.github.io/registration1.html

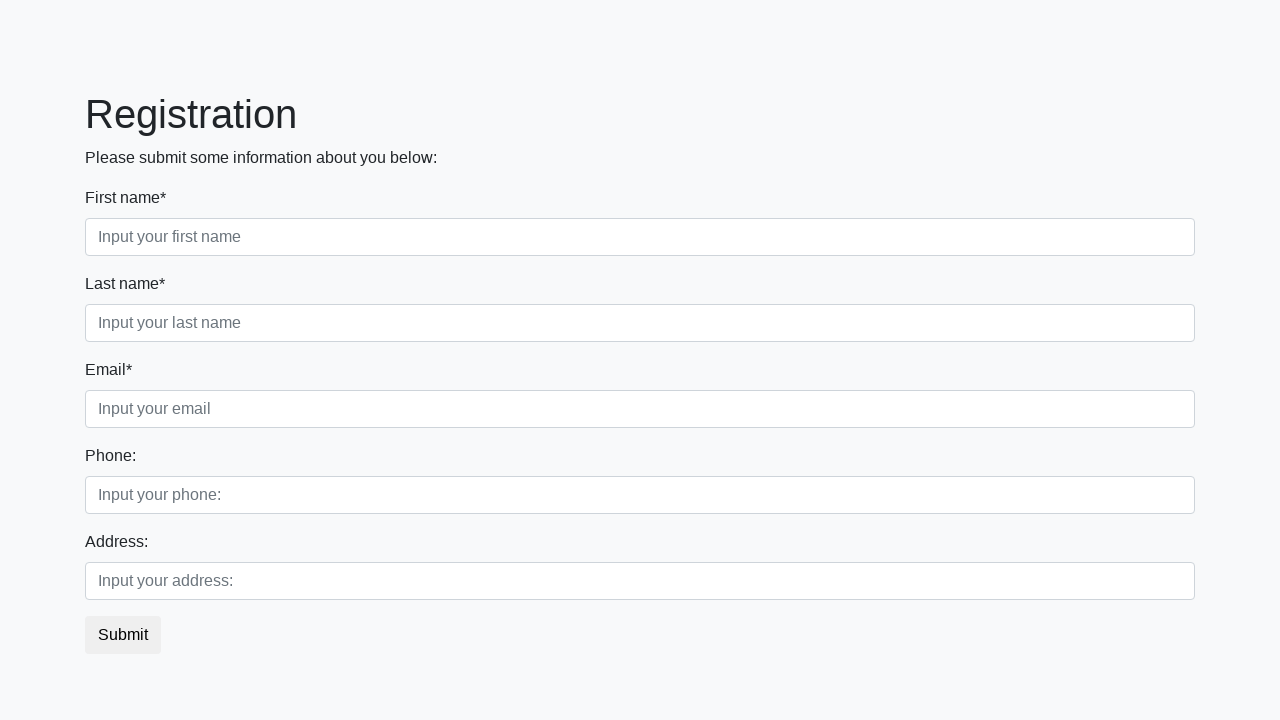

Filled first name field with 'Ivan' on .first_block .first
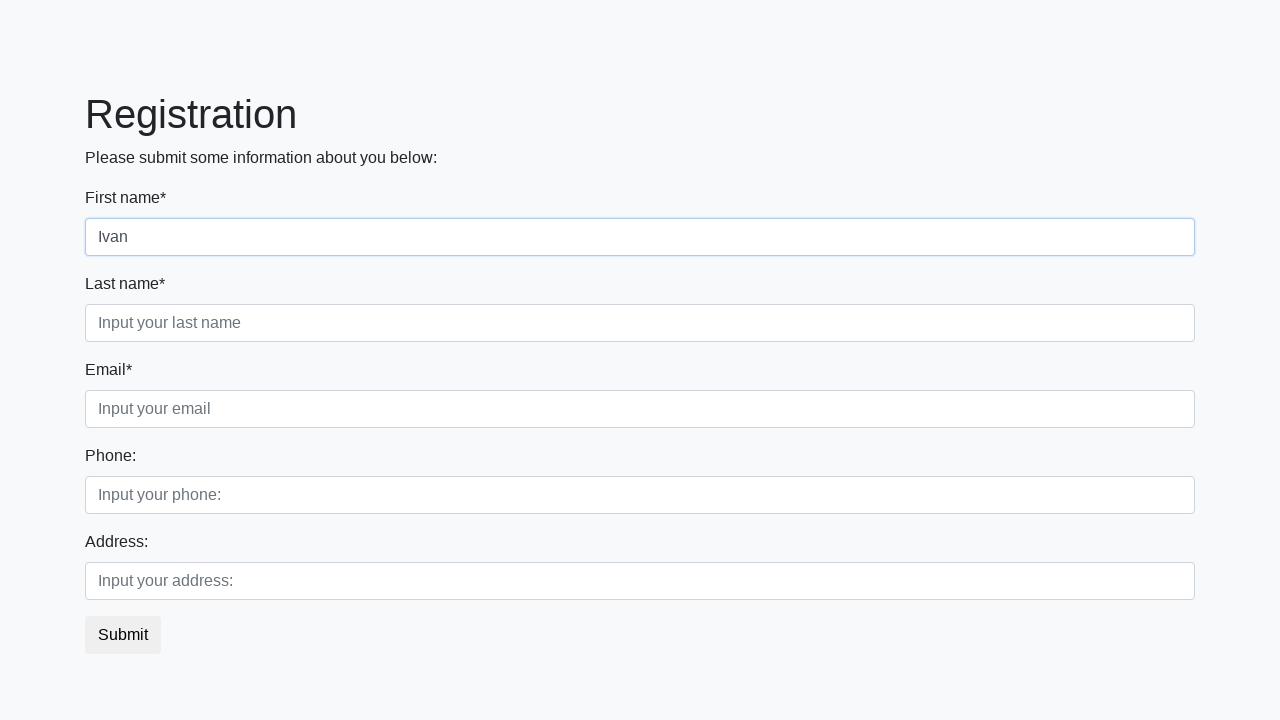

Filled last name field with 'Petrov' on .first_block .second
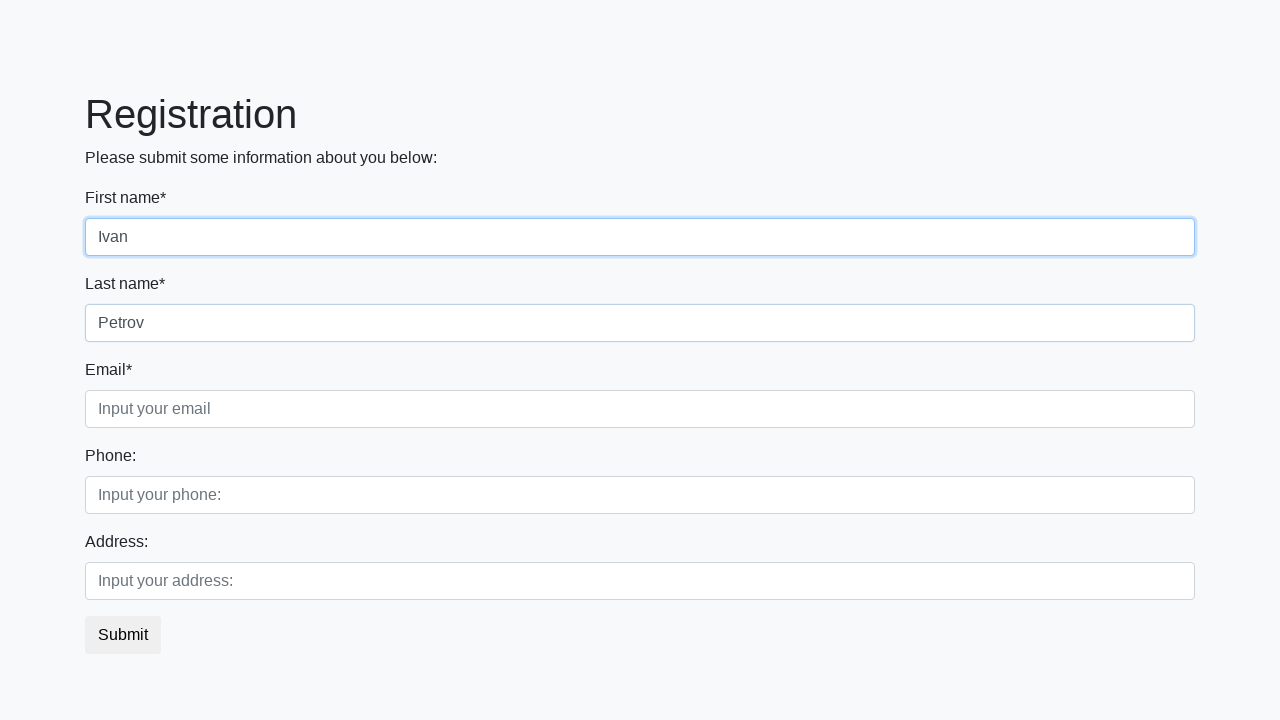

Filled email field with 'petrov_is@isuct.ru' on .first_block .third
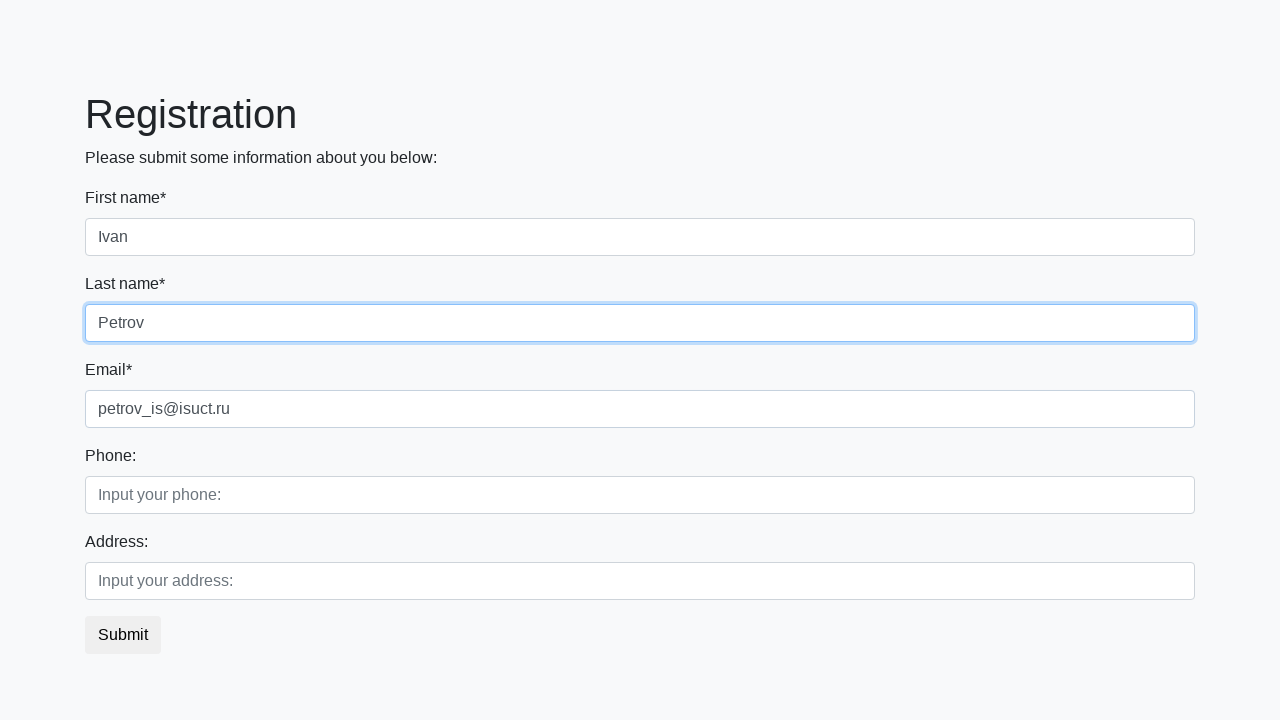

Clicked submit button to register at (123, 635) on button.btn
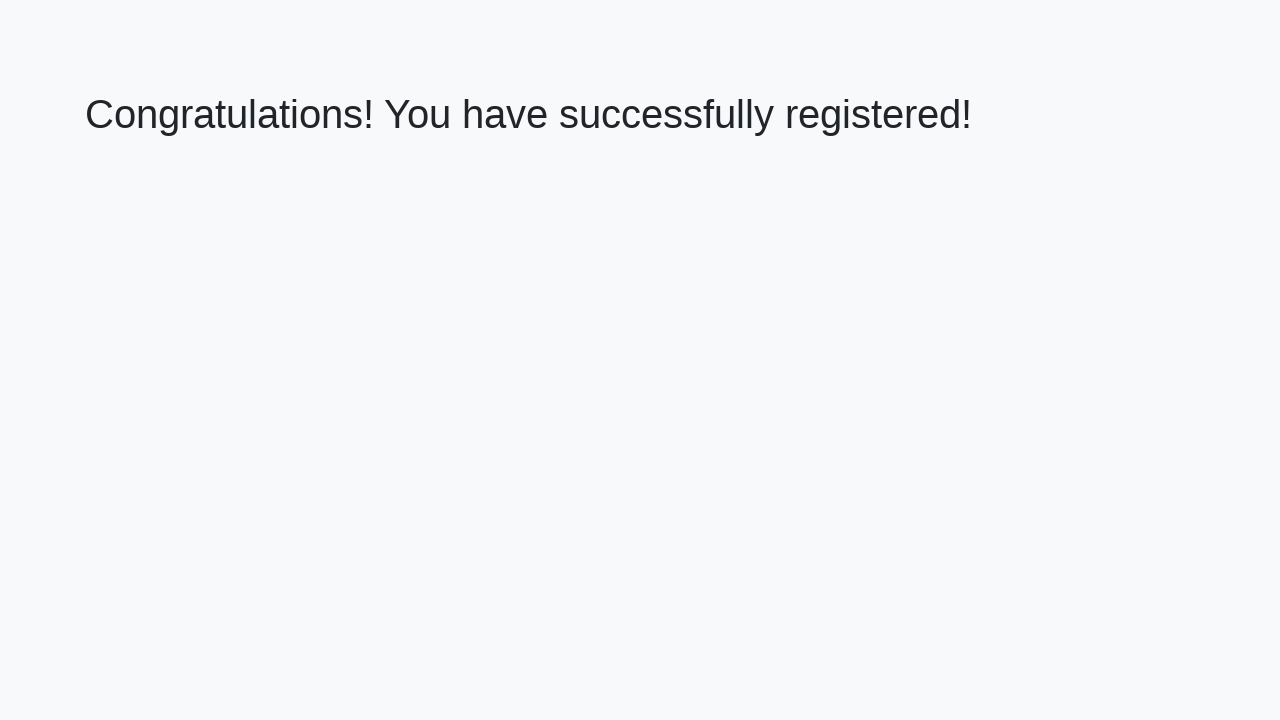

Success message heading loaded
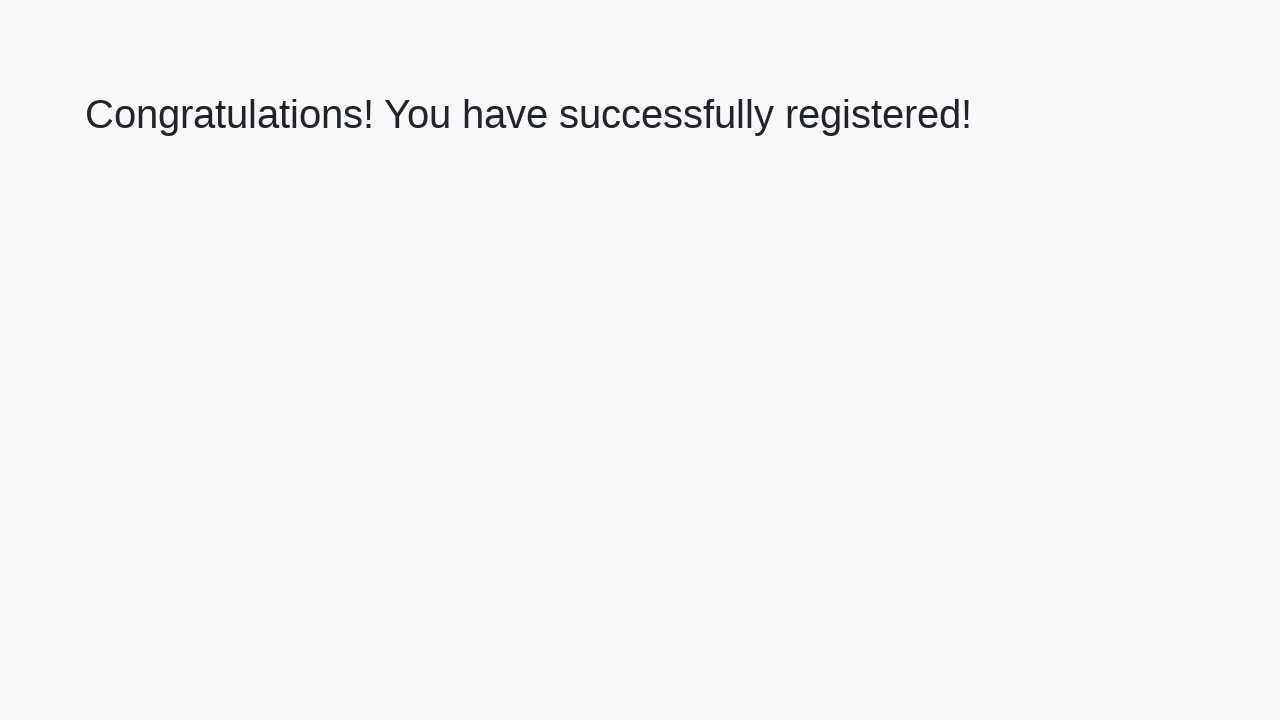

Retrieved success message text
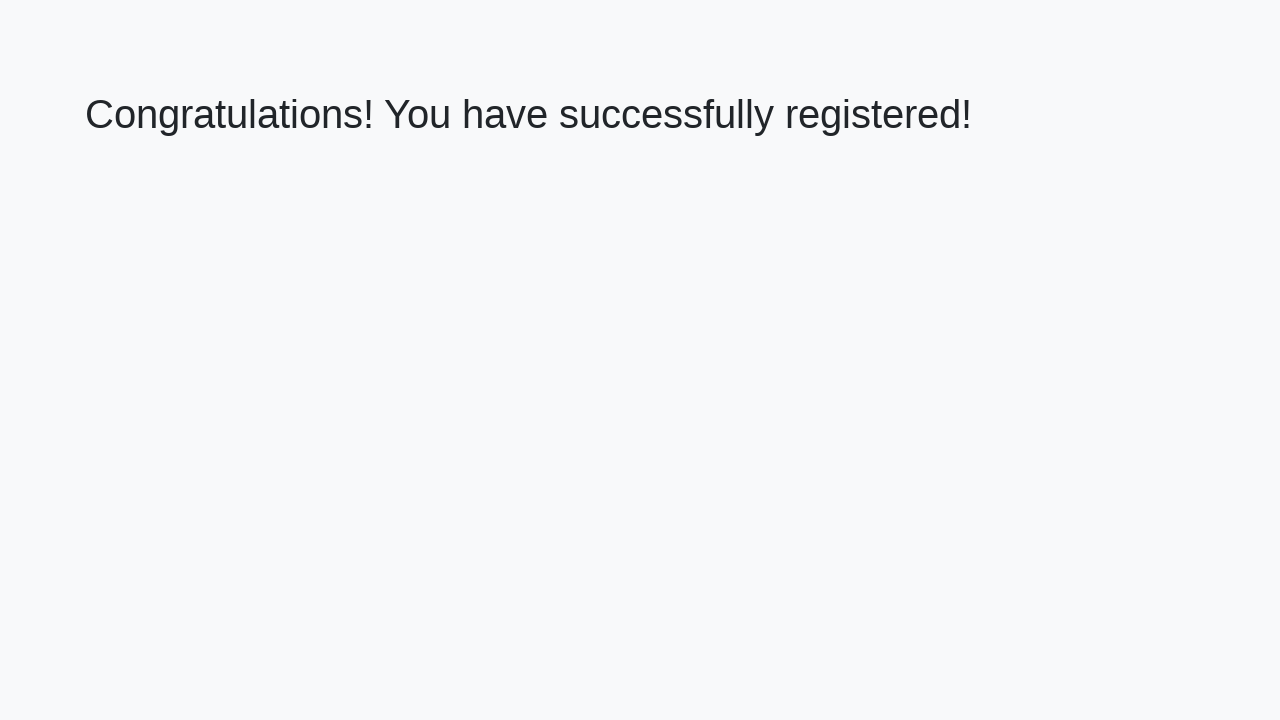

Verified success message: 'Congratulations! You have successfully registered!'
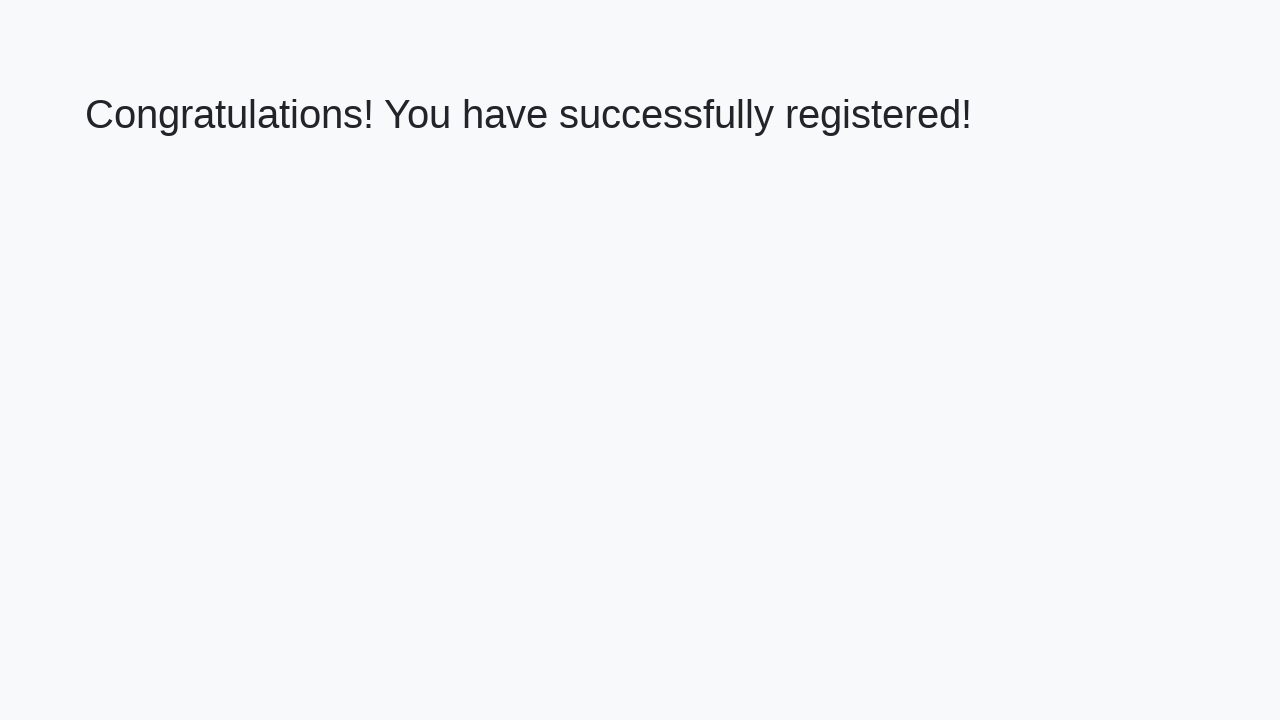

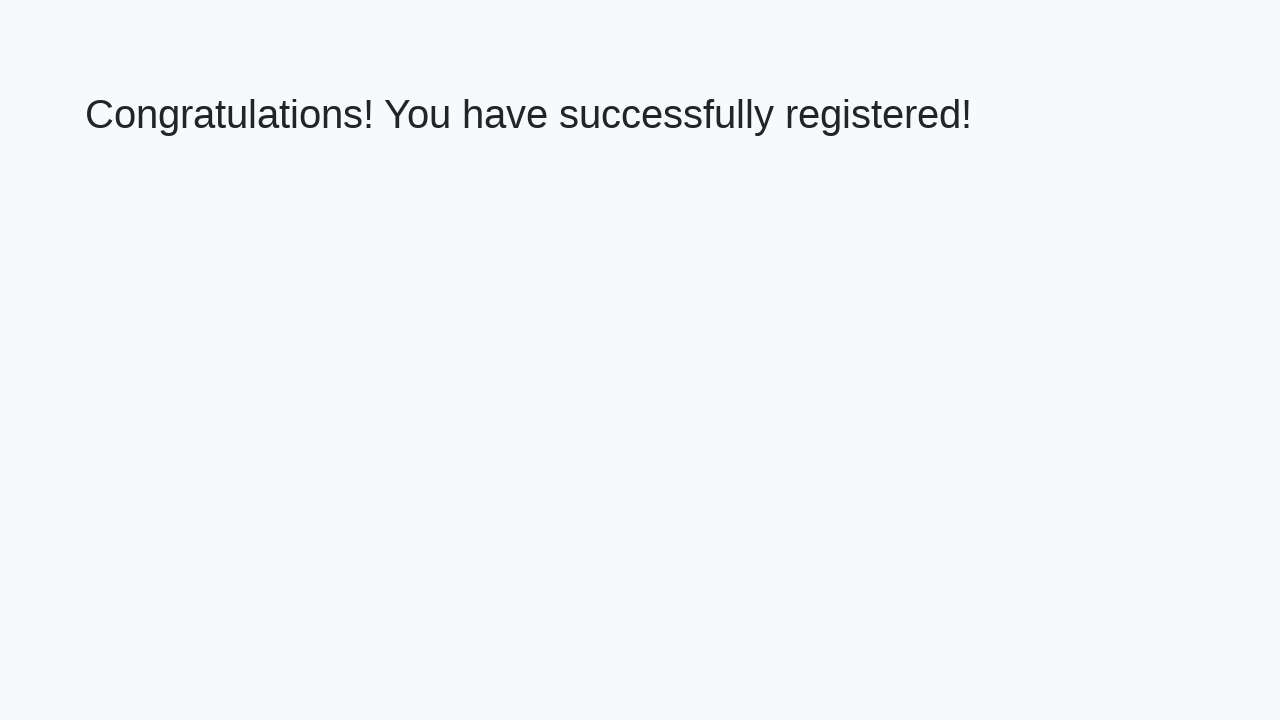